Tests a chatbot widget by opening it, sending a message, and verifying that the assistant responds with a non-empty reply.

Starting URL: https://chatbot-ai-owasp.vercel.app

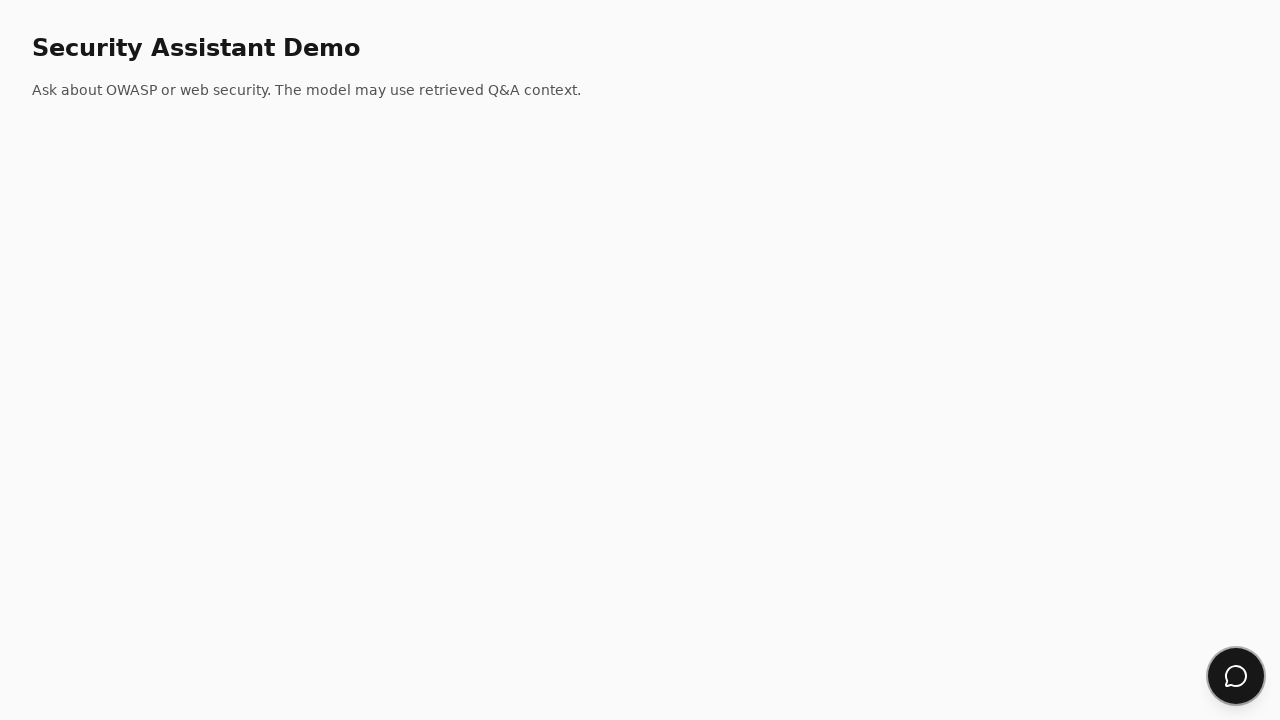

Clicked chat trigger to open chatbot widget at (1236, 676) on #chat-trigger
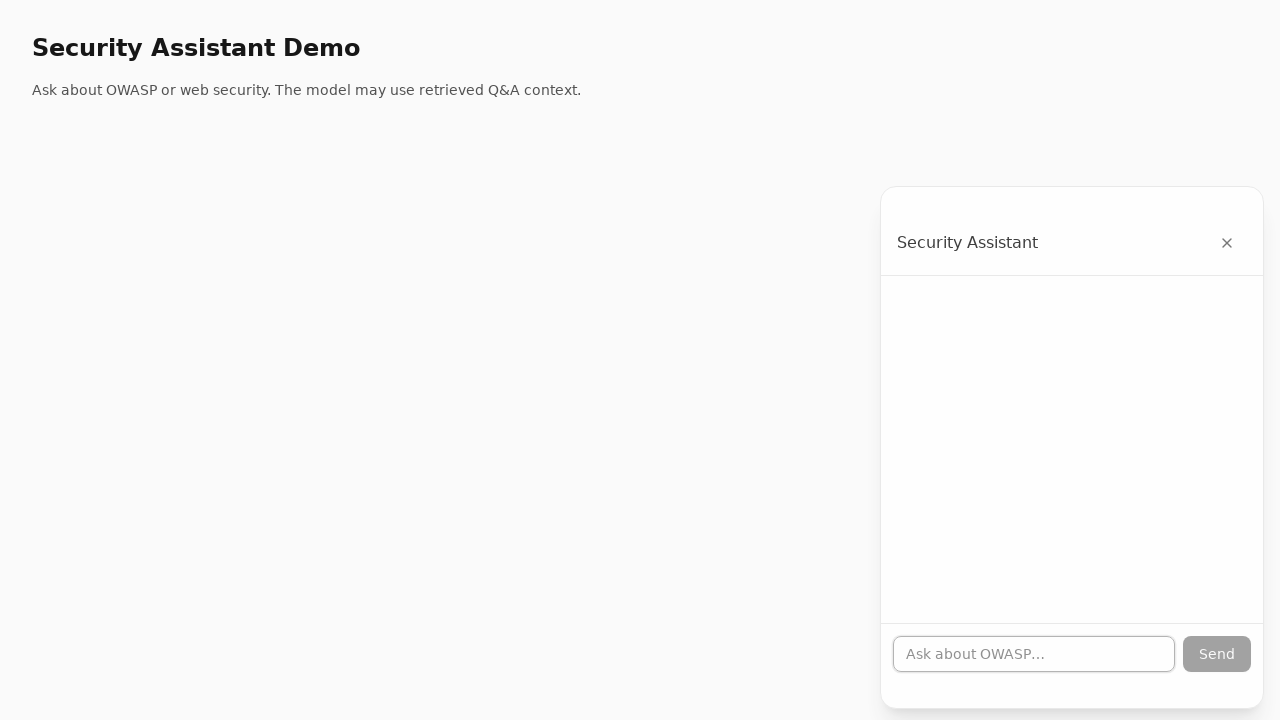

Message input field appeared
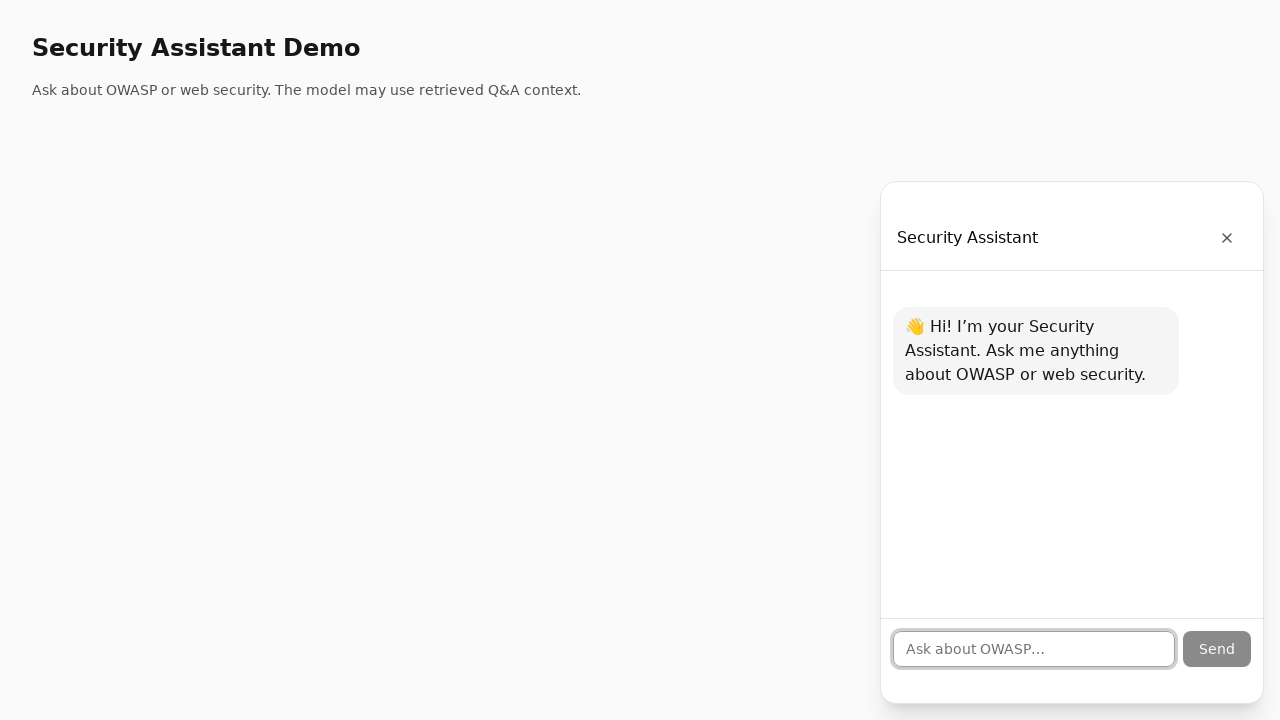

Typed 'hi' in message input field on input[aria-label="Message input"]
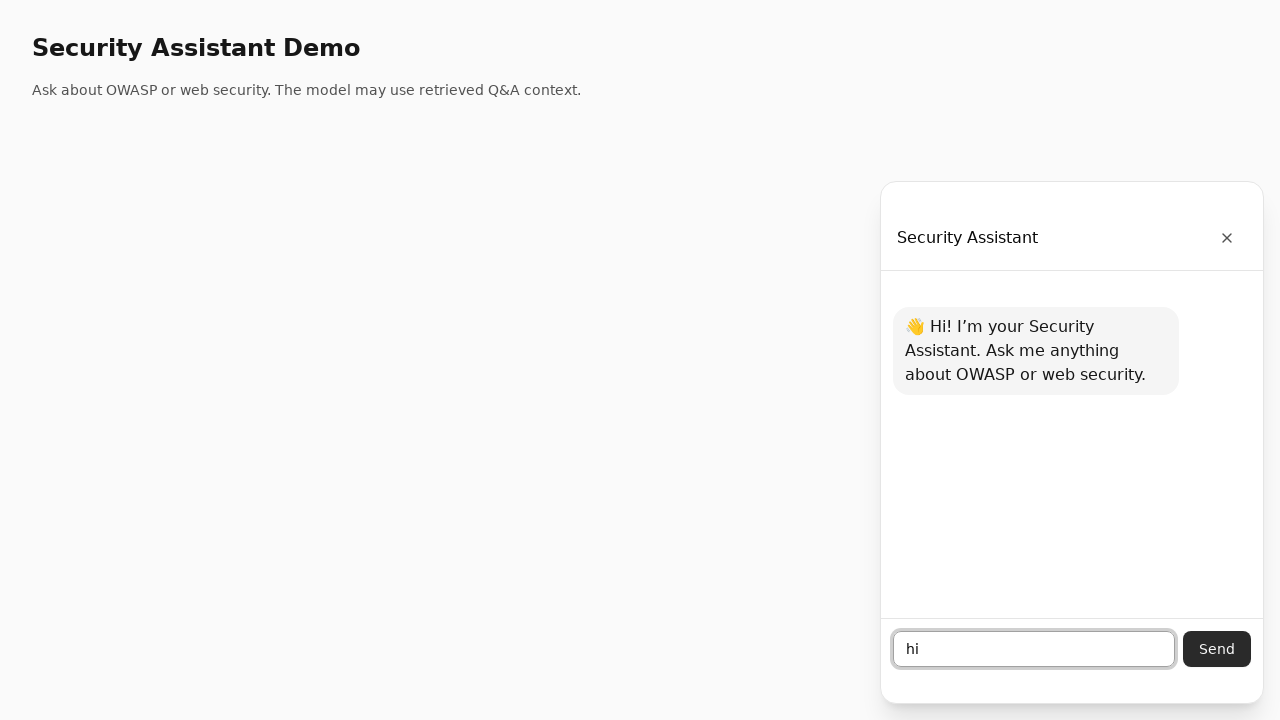

Clicked send message button at (1217, 649) on button[aria-label="Send message"]
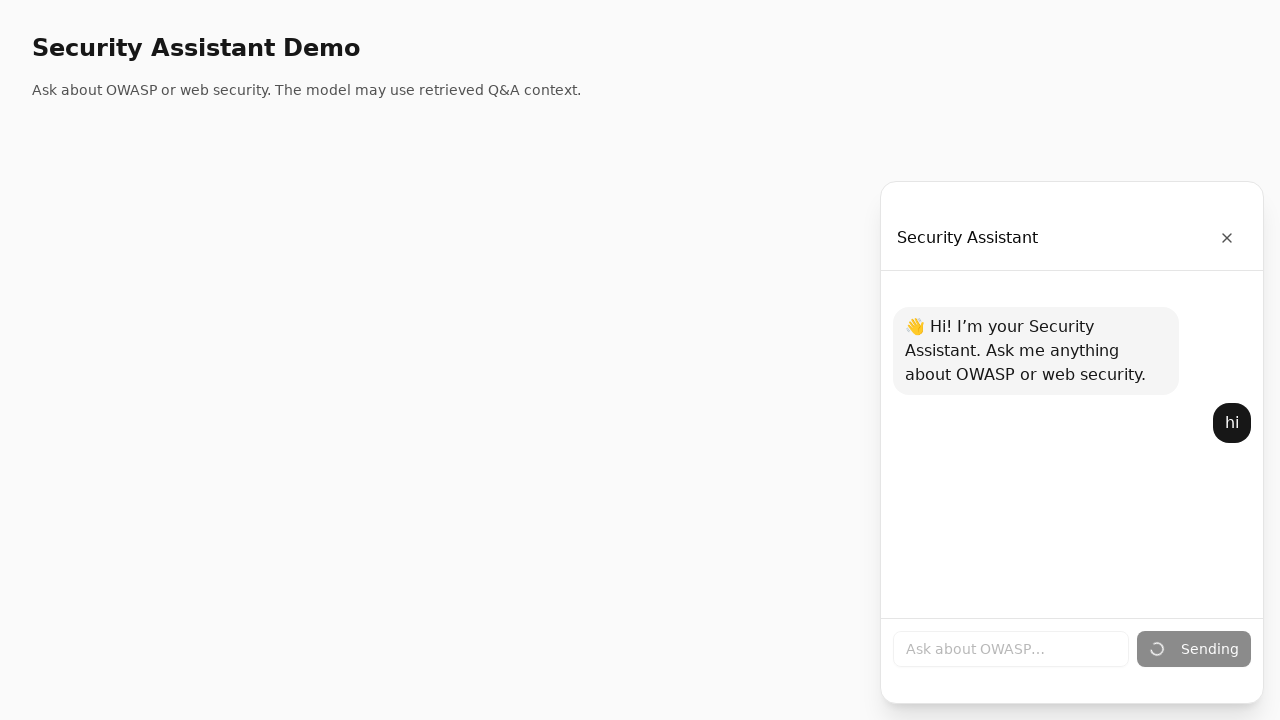

Assistant message appeared
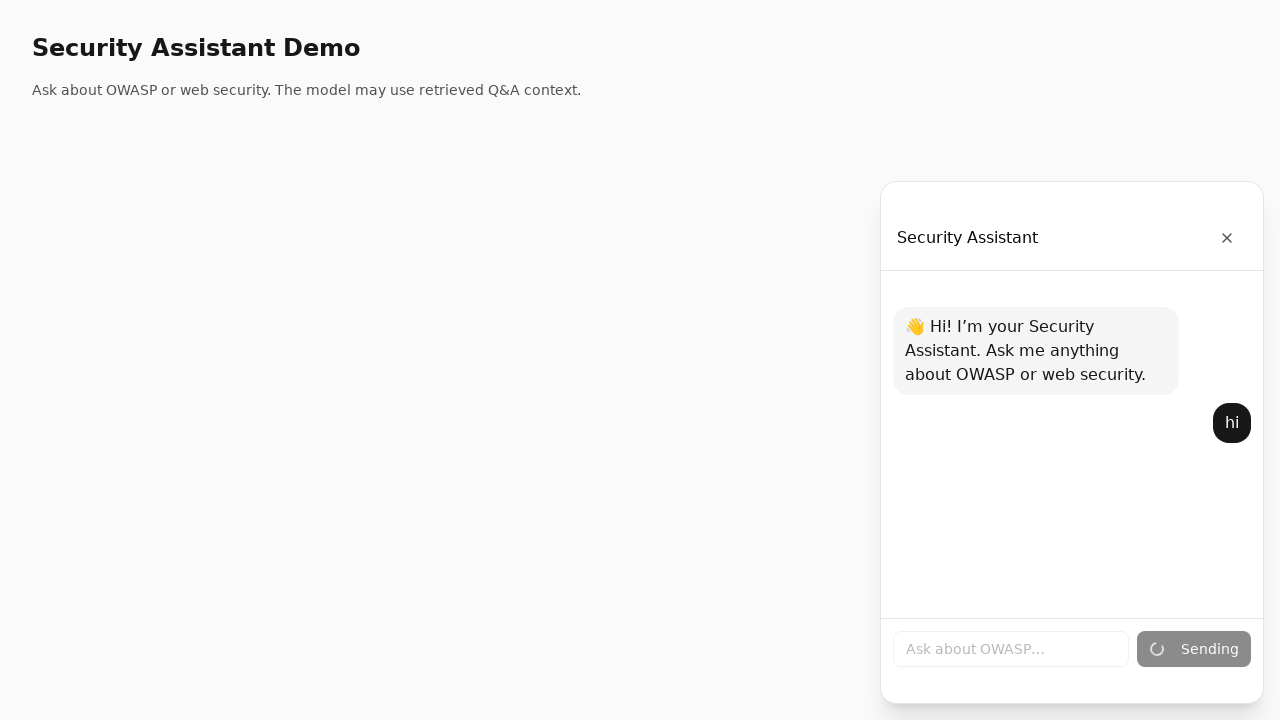

Verified assistant reply contains non-empty content
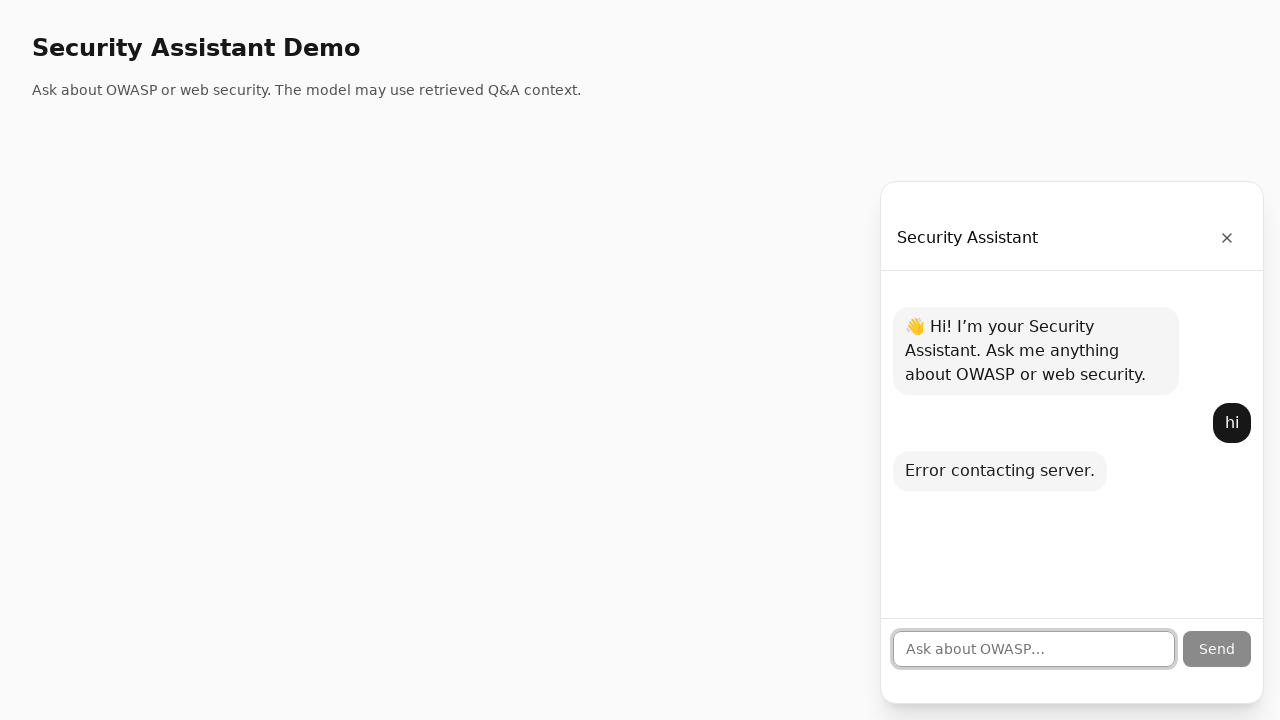

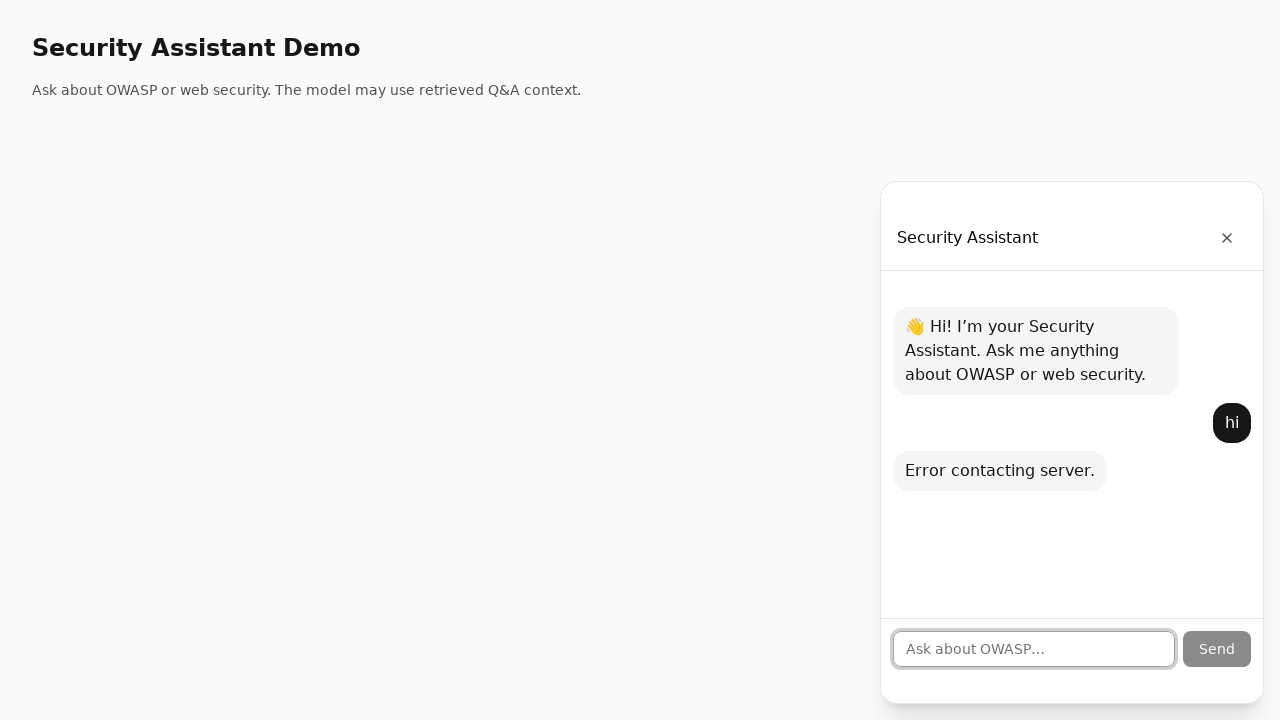